Verifies that the About page contains "Our Vision" text in the vision section

Starting URL: https://razoredge.vercel.app/about

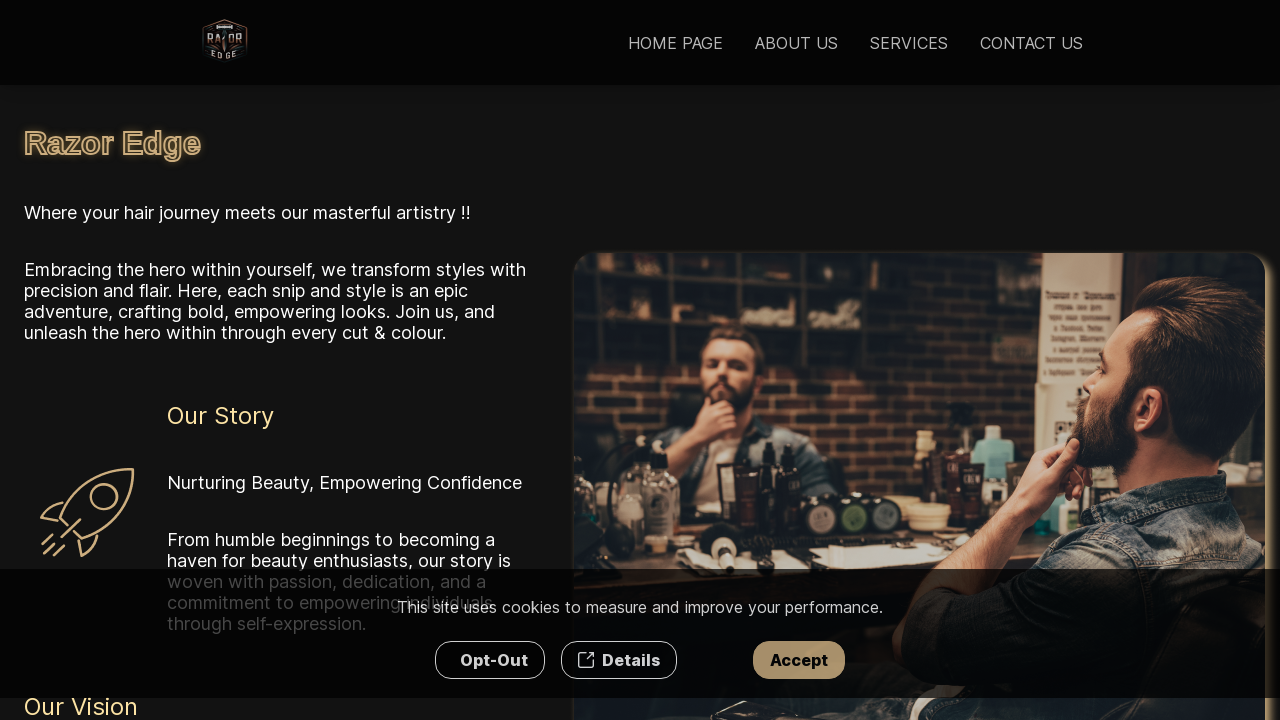

Navigated to About page
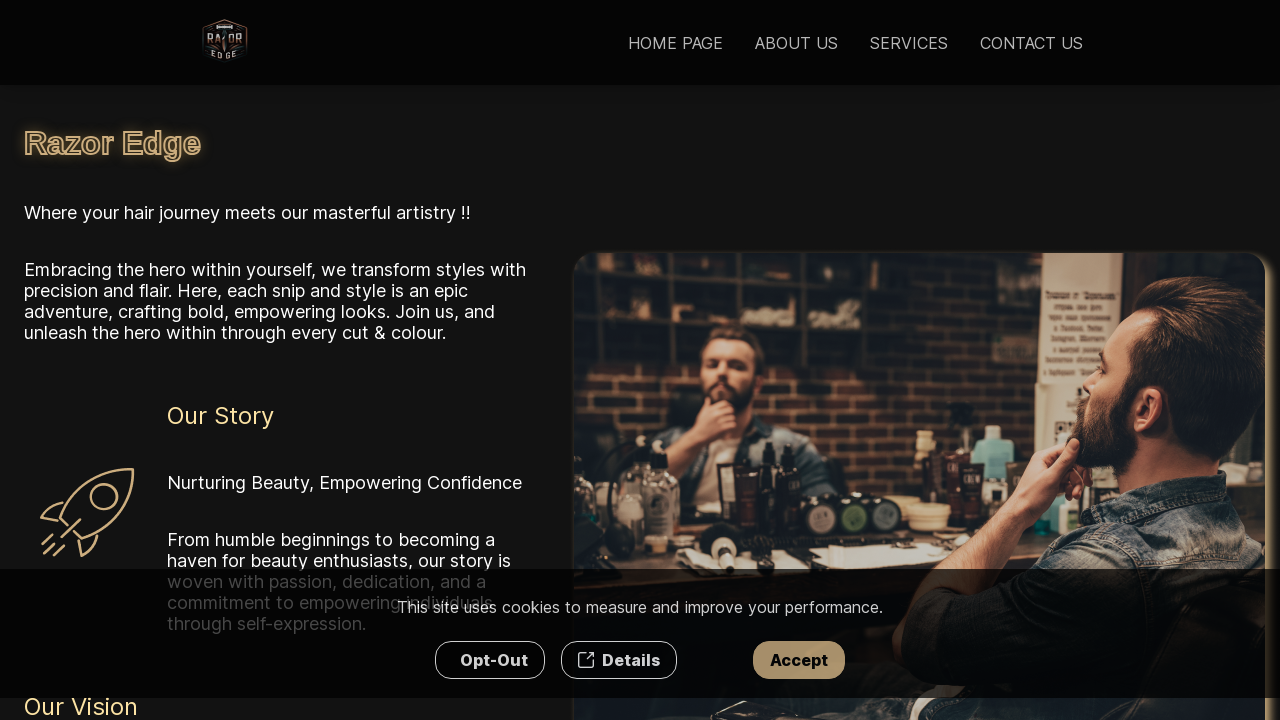

Vision section container became visible
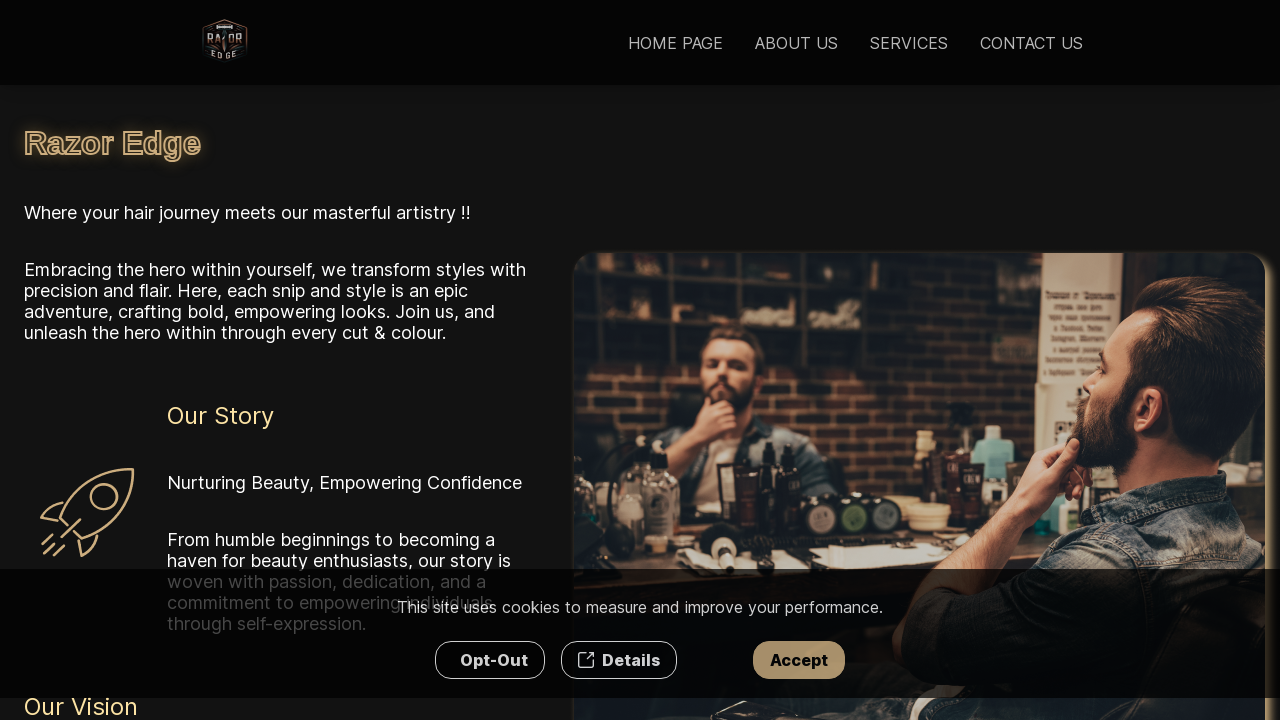

Retrieved text content from vision section
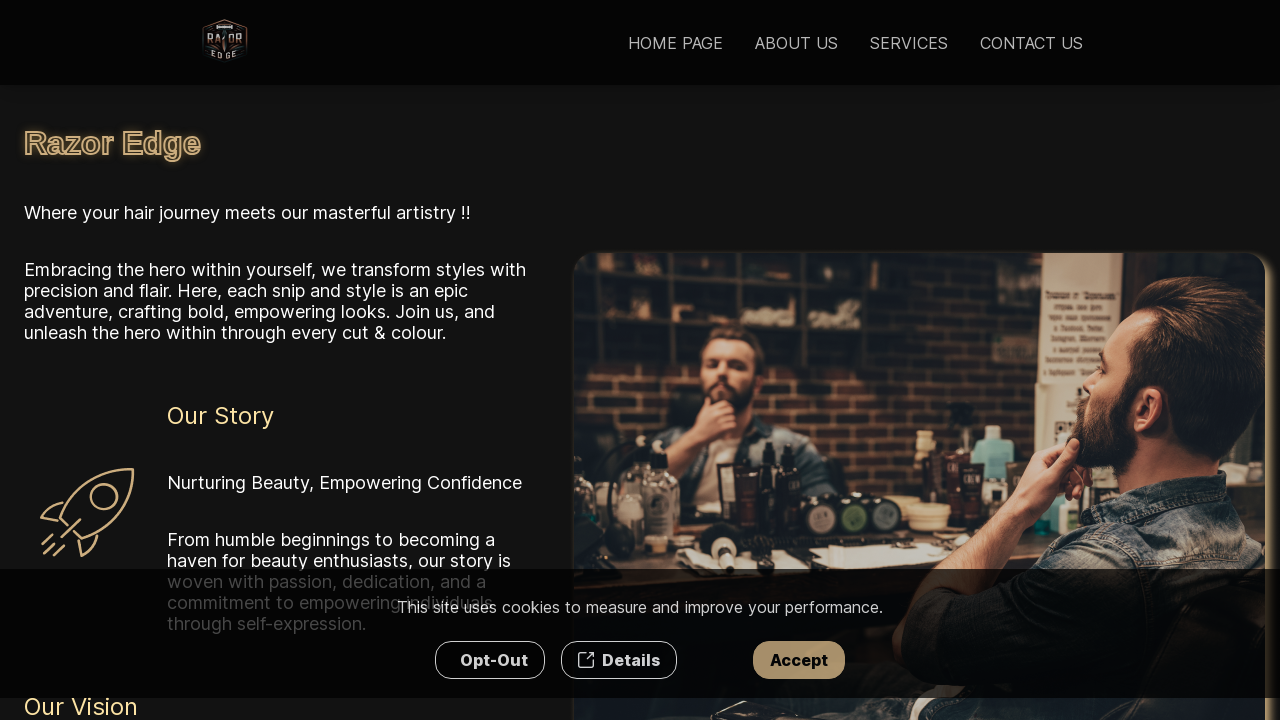

Verified that vision section contains 'Our Vision' text
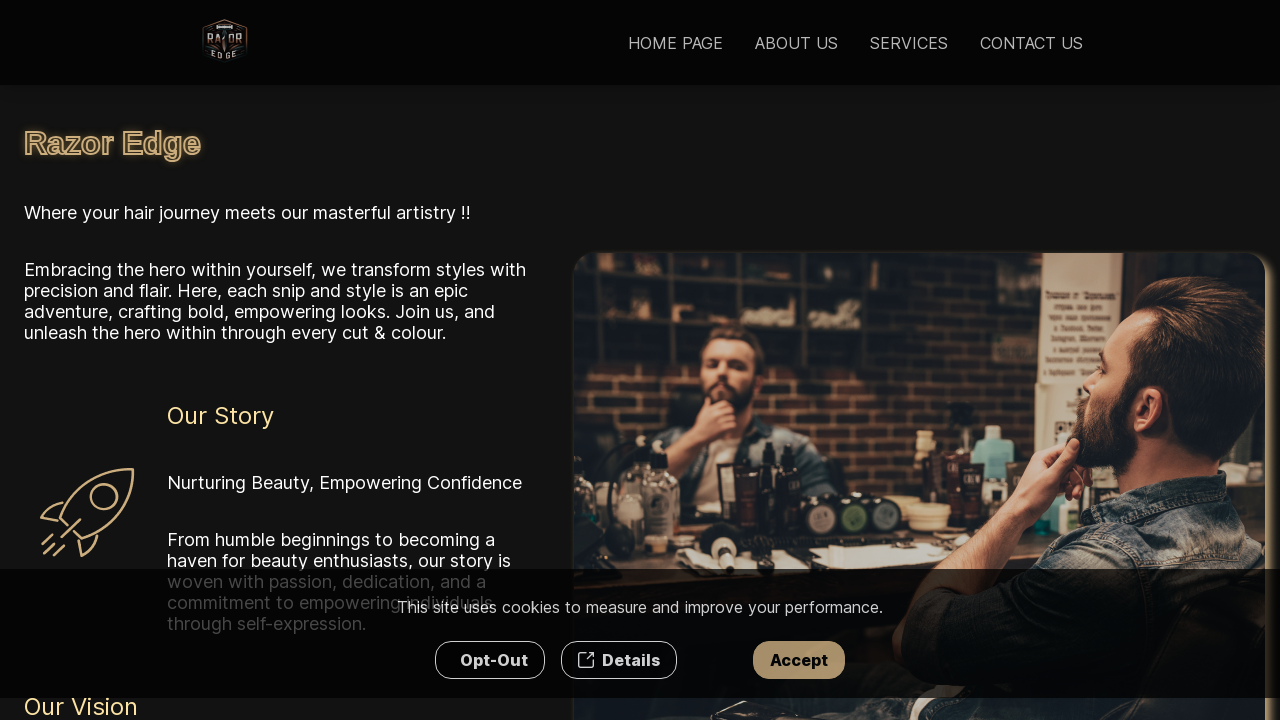

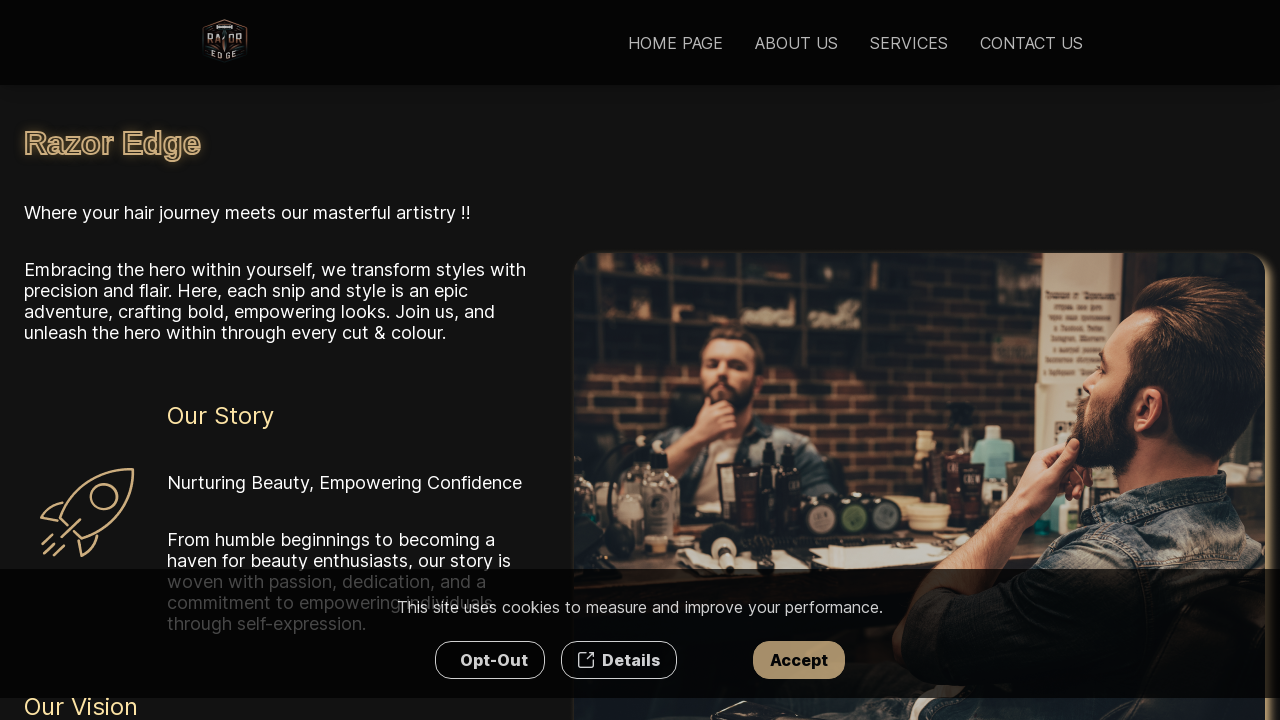